Tests sorting the Due column using semantic class-based locators on table2 which has helpful CSS class attributes

Starting URL: http://the-internet.herokuapp.com/tables

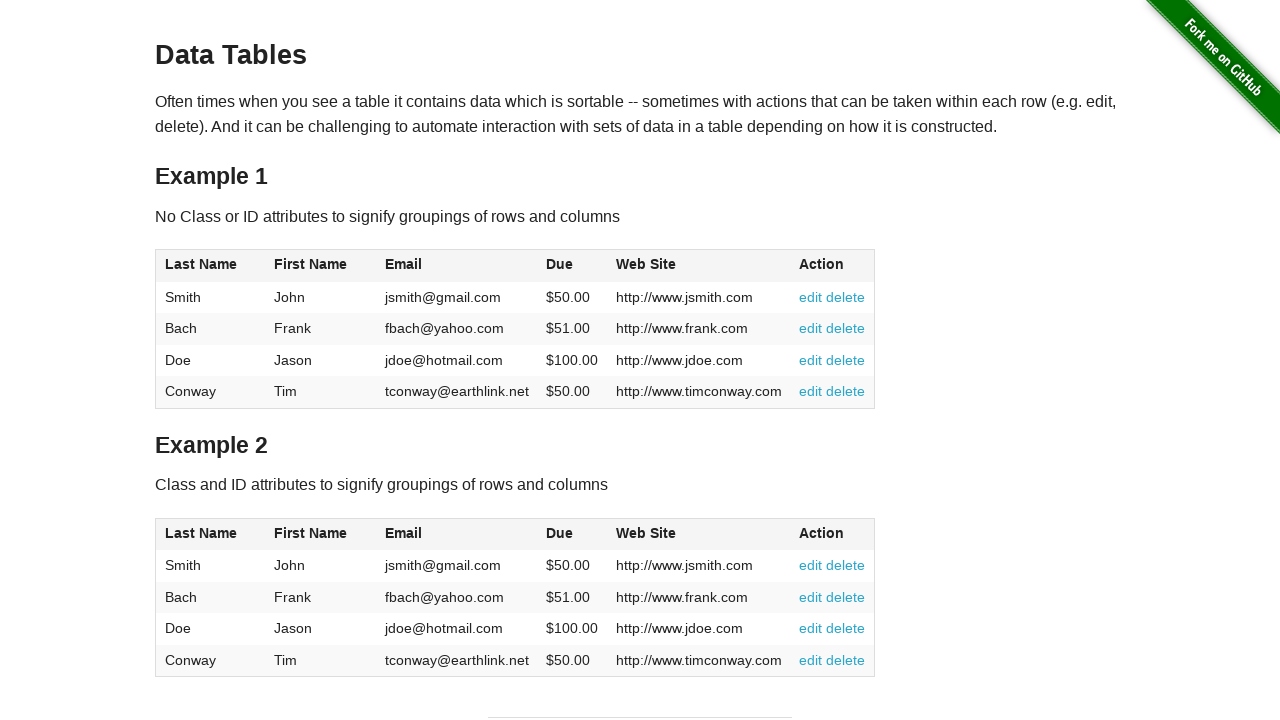

Clicked the Due column header in table2 to sort at (560, 533) on #table2 thead .dues
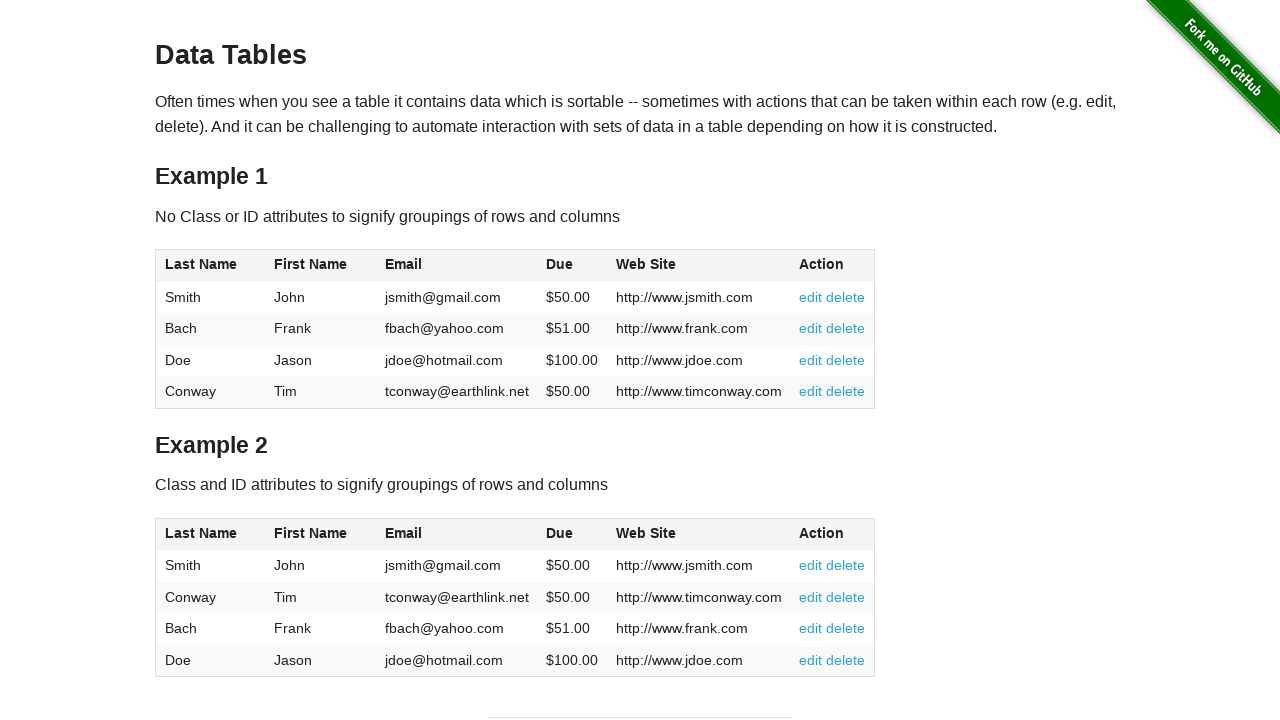

Table data loaded and Due column is visible in table2
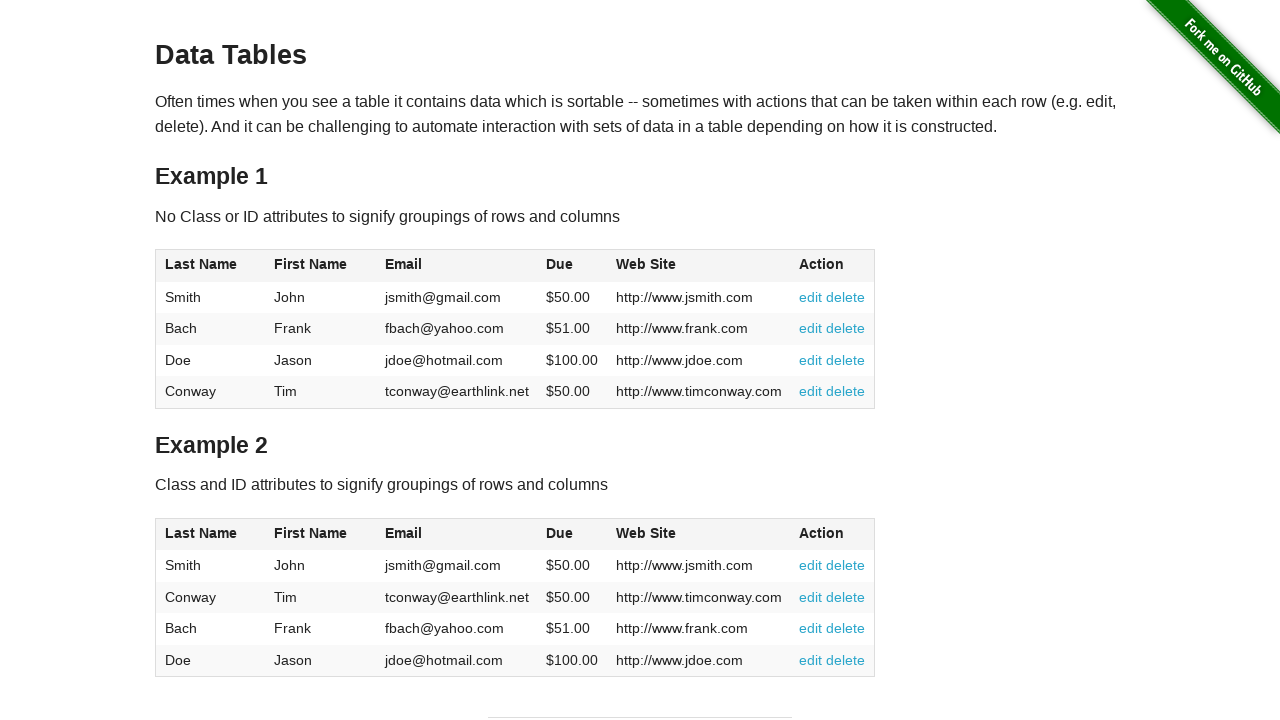

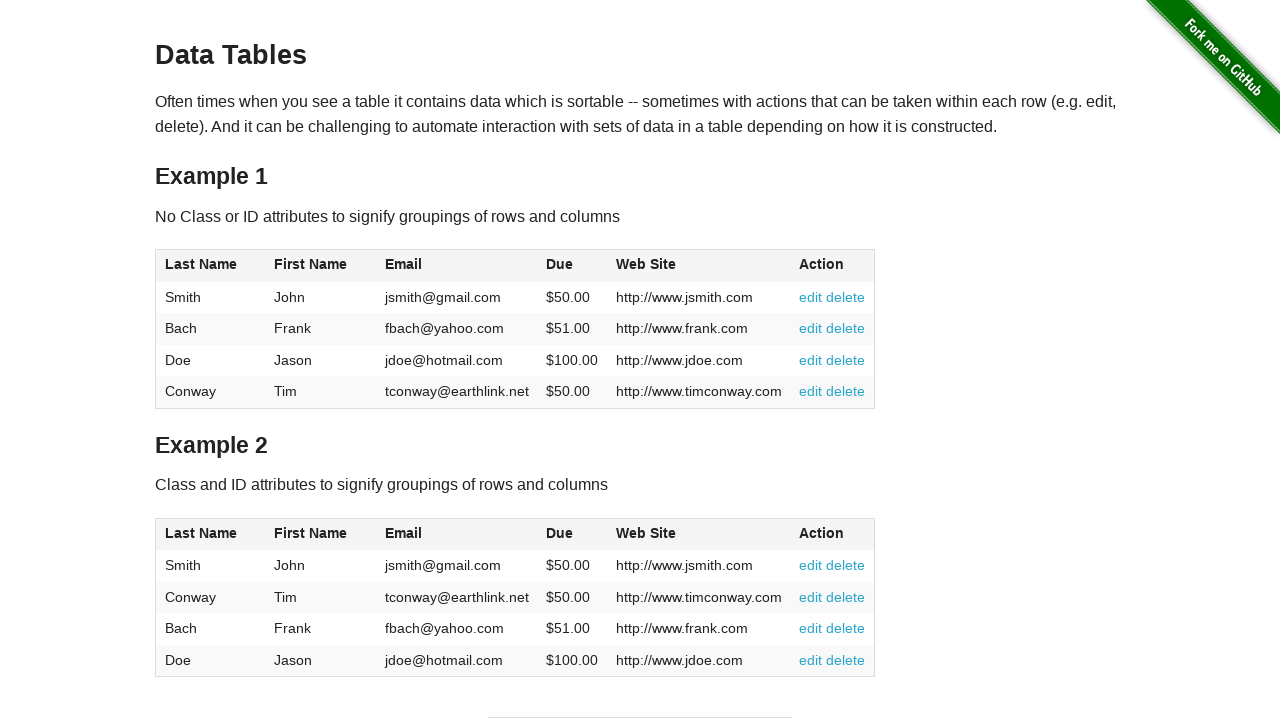